Navigates to the Jobs page by clicking the Jobs link and verifies the page title

Starting URL: https://alchemy.hguy.co/jobs/

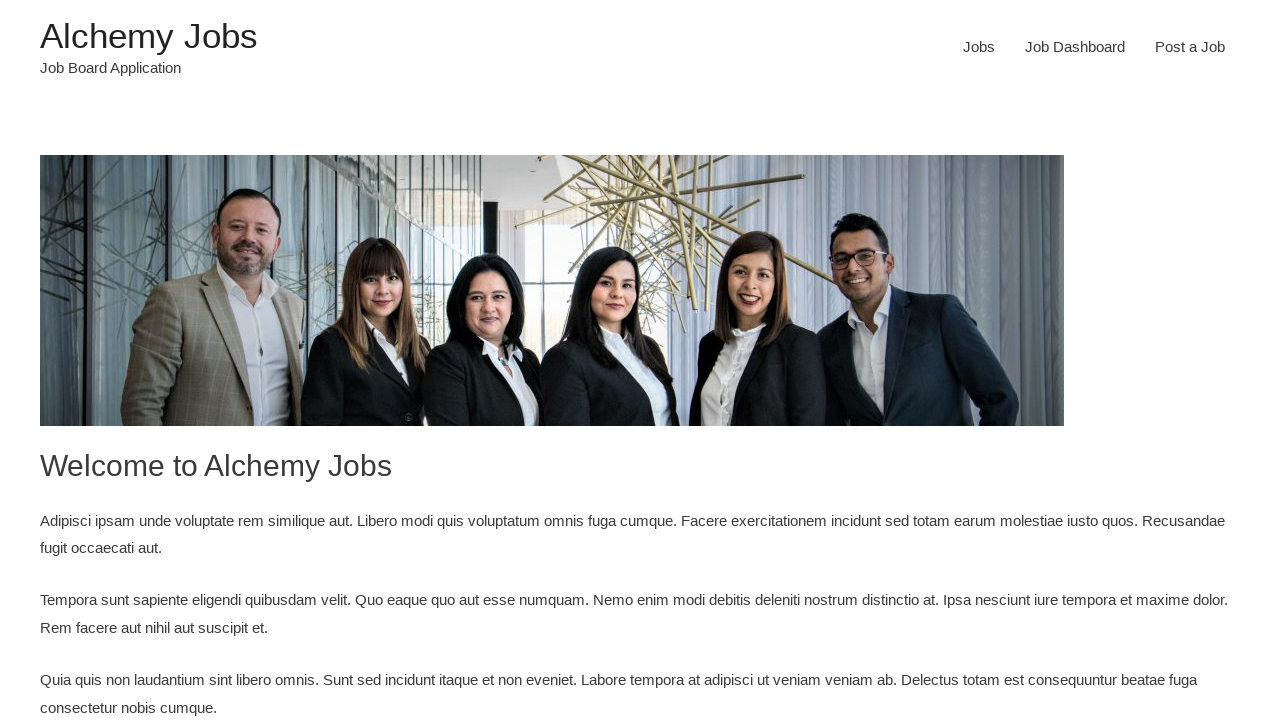

Clicked on Jobs link at (979, 47) on xpath=//a[text()='Jobs']
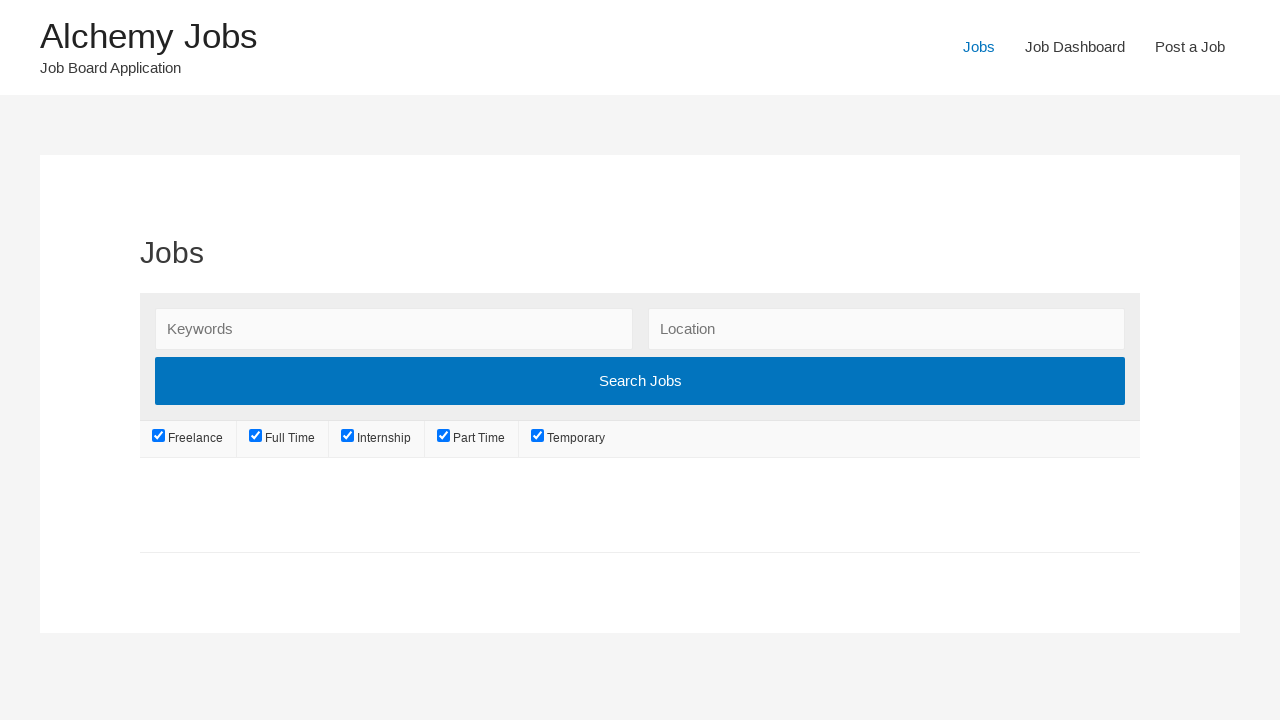

Waited for page to load completely
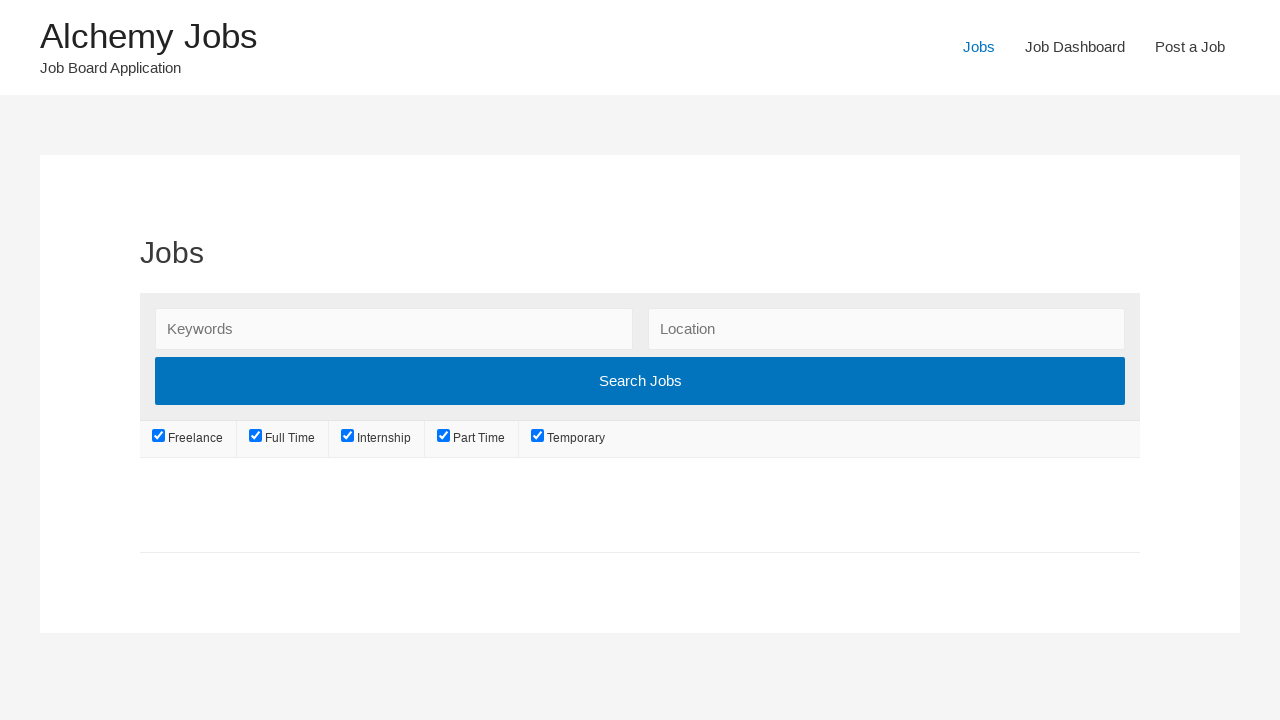

Verified page title is 'Jobs – Alchemy Jobs'
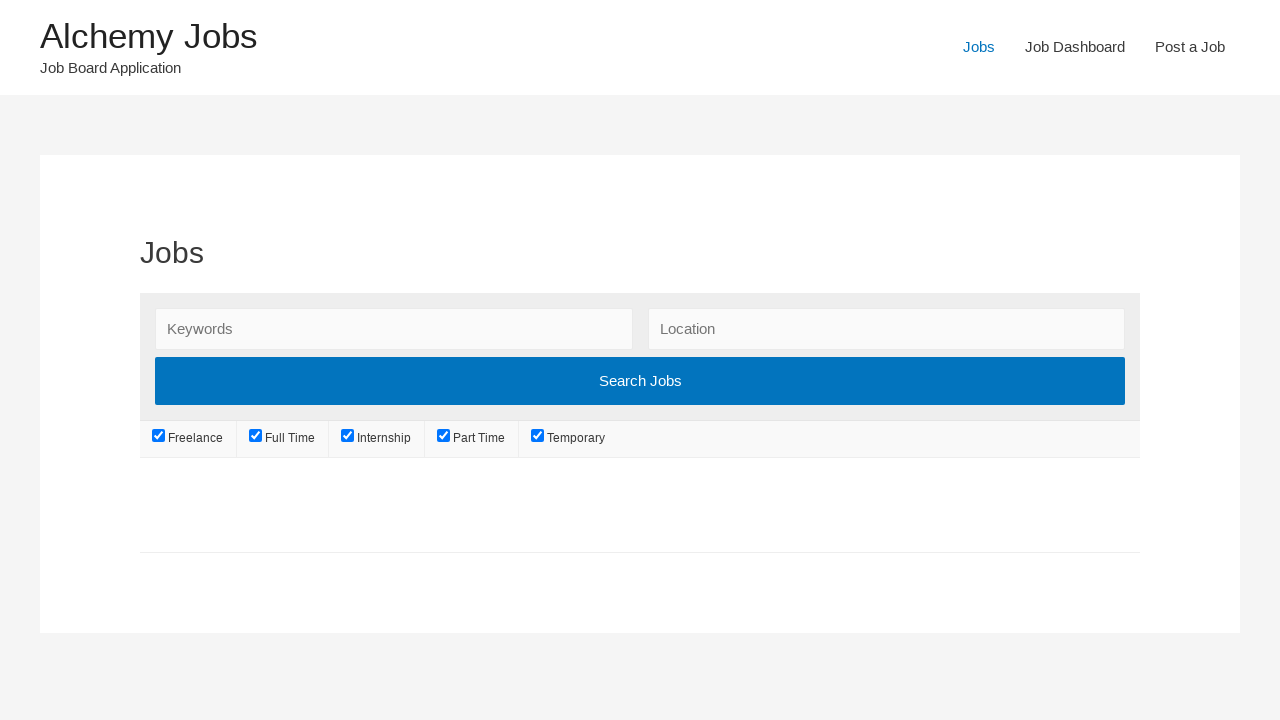

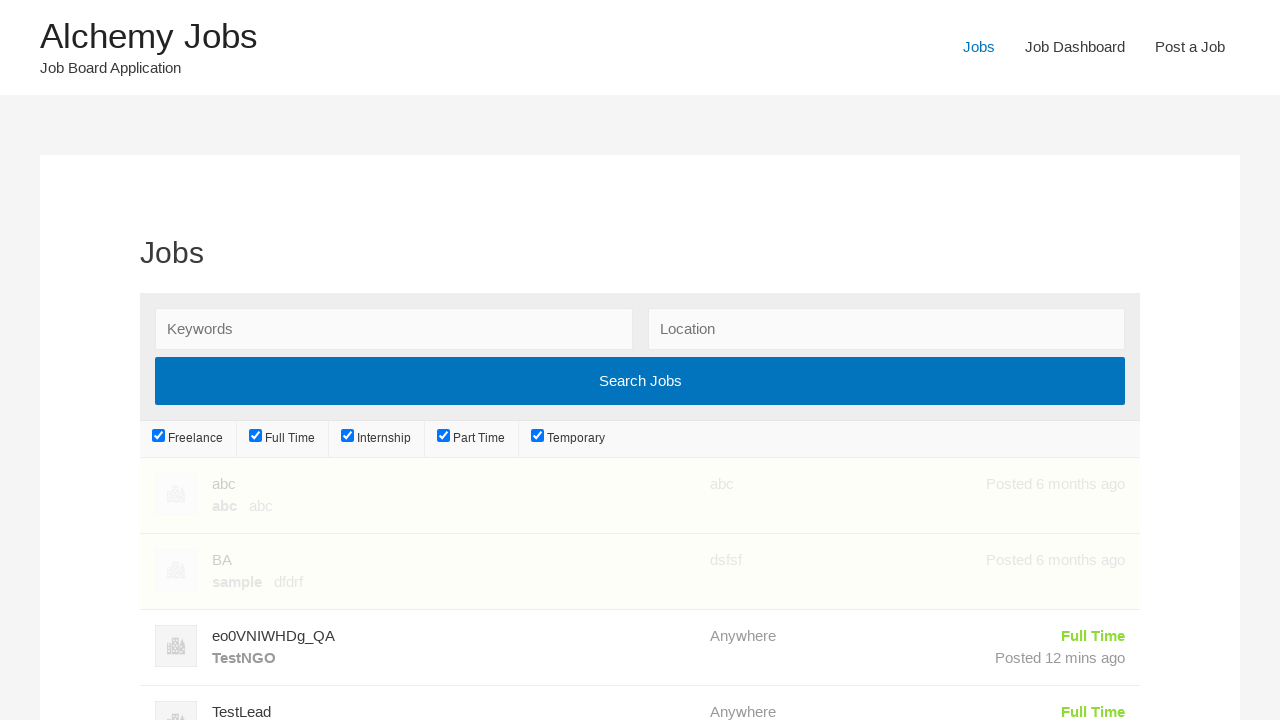